Tests right-click context menu functionality by right-clicking on a button to display a context menu

Starting URL: https://swisnl.github.io/jQuery-contextMenu/demo.html

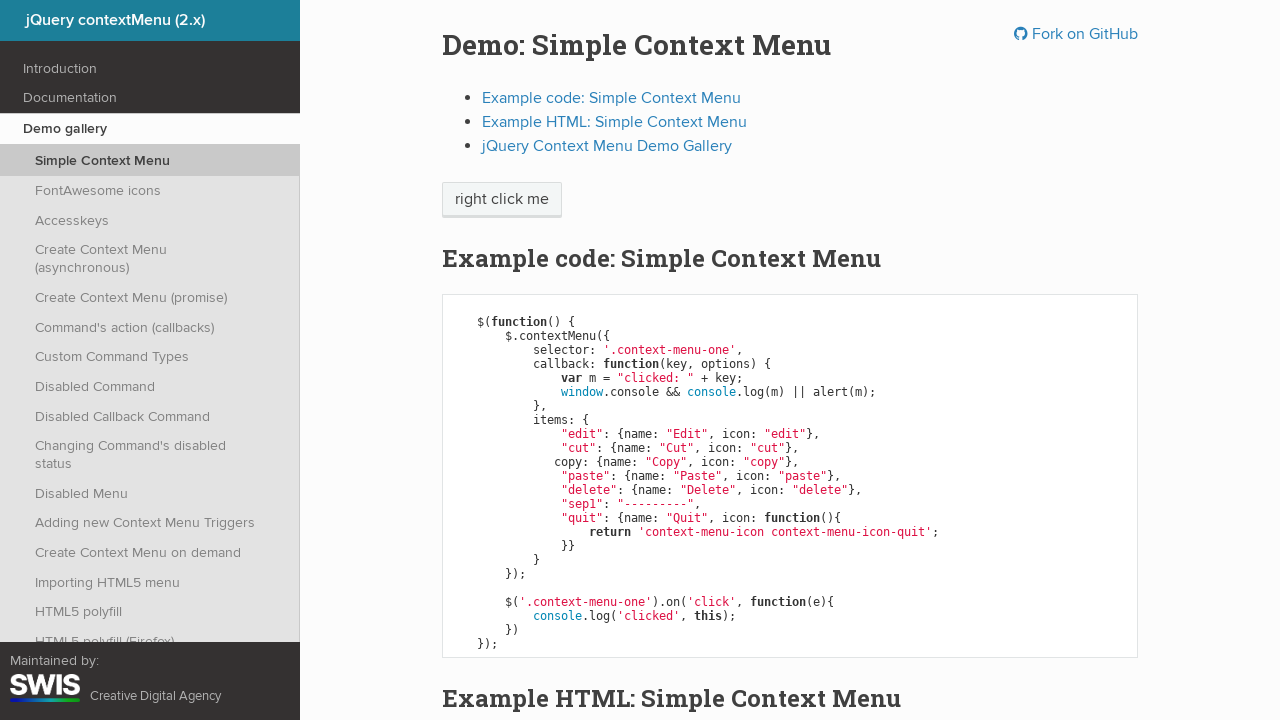

Right-clicked on the context menu button to display context menu at (502, 200) on .context-menu-one.btn.btn-neutral
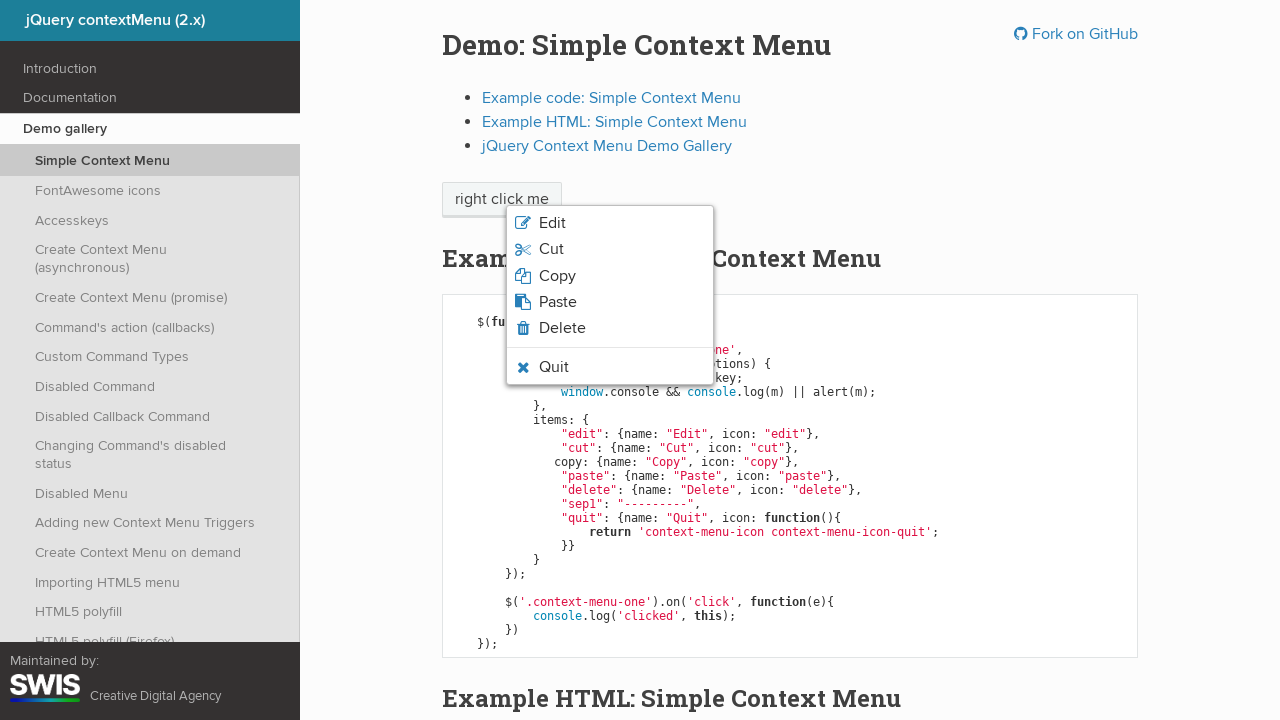

Context menu appeared with visible menu items
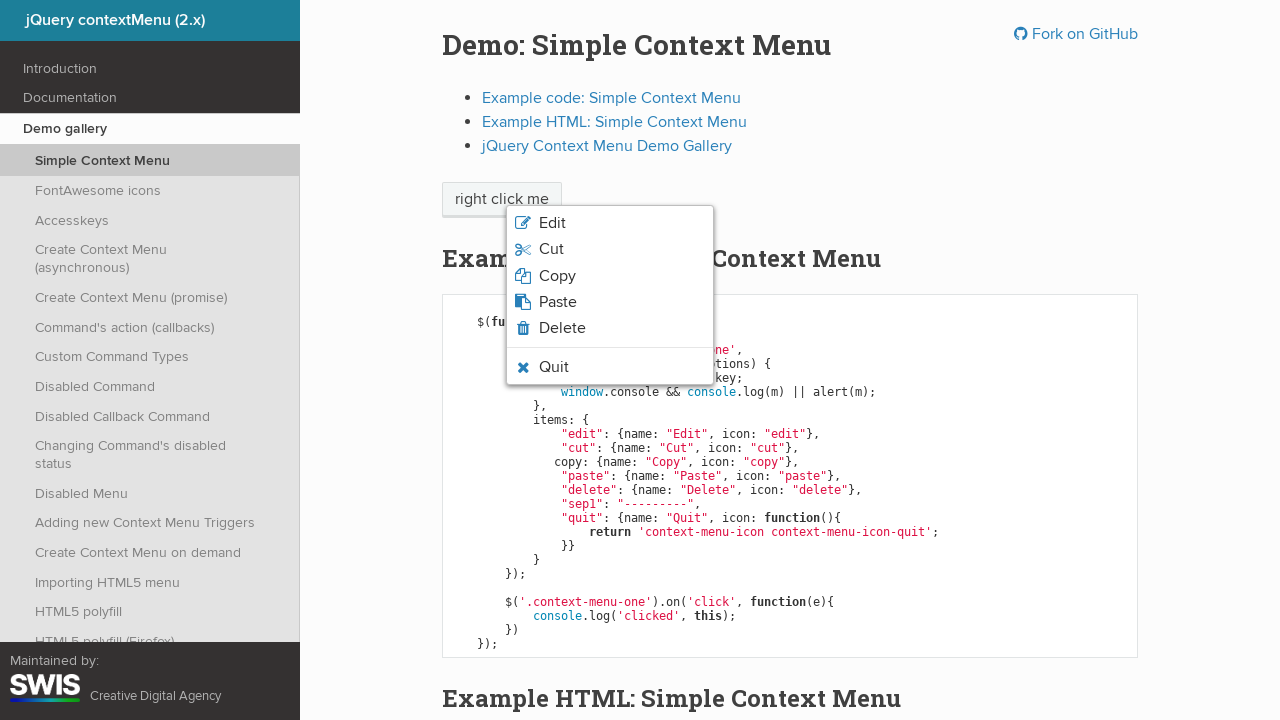

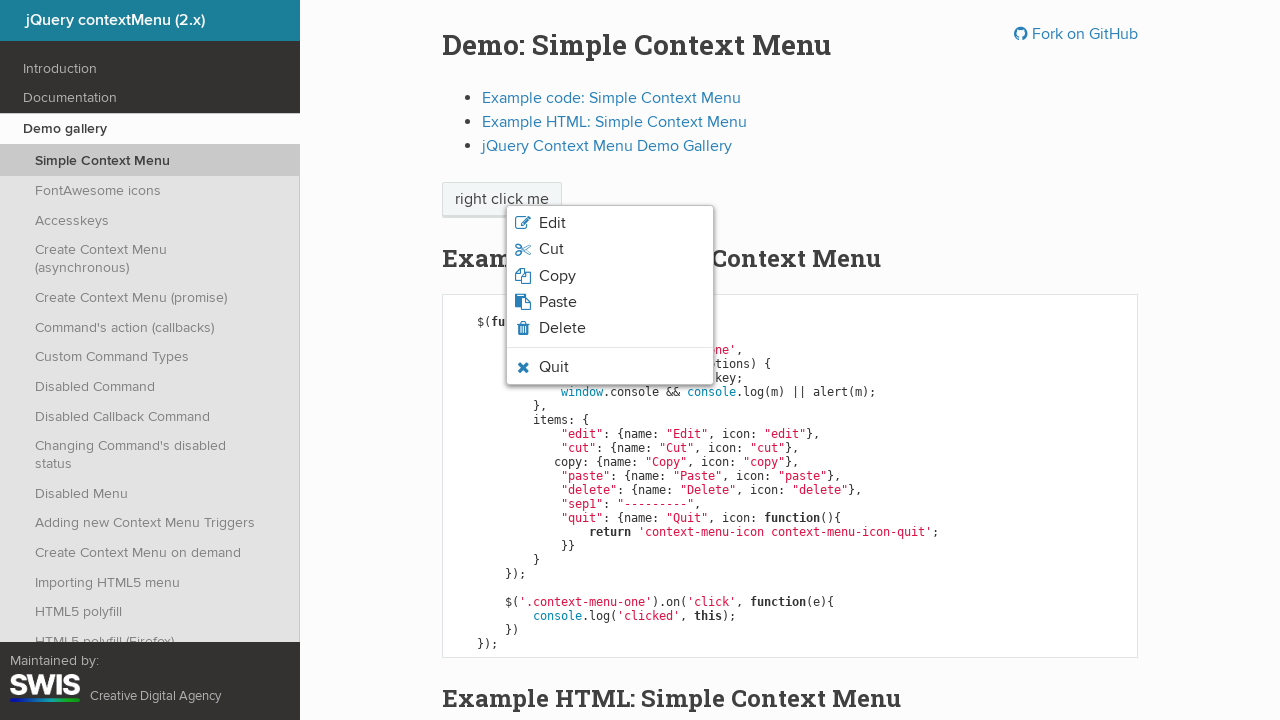